Tests a Bootstrap checkout form by filling in personal information (first name, last name, username, address, email), selecting country and state from dropdowns, entering zip code, and filling credit card payment details (name, number, expiration, CVV), then submitting the form.

Starting URL: https://getbootstrap.com/docs/4.0/examples/checkout/

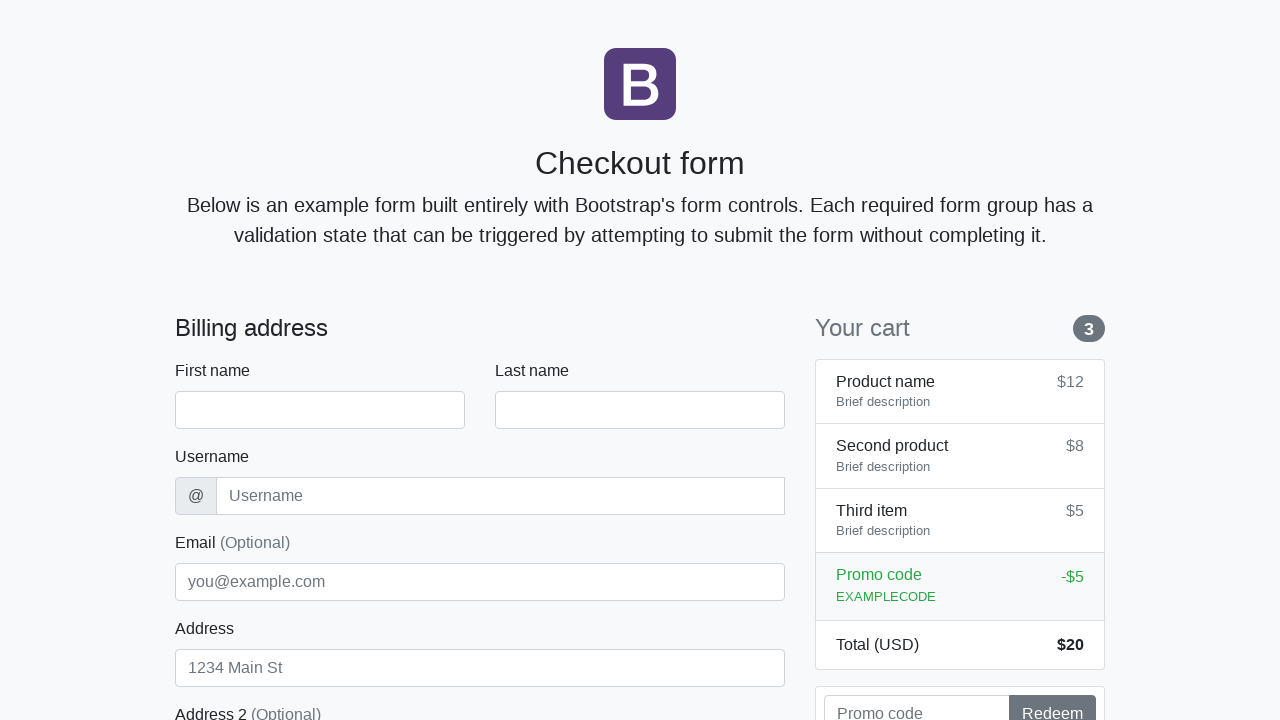

Checkout form loaded - first name field is visible
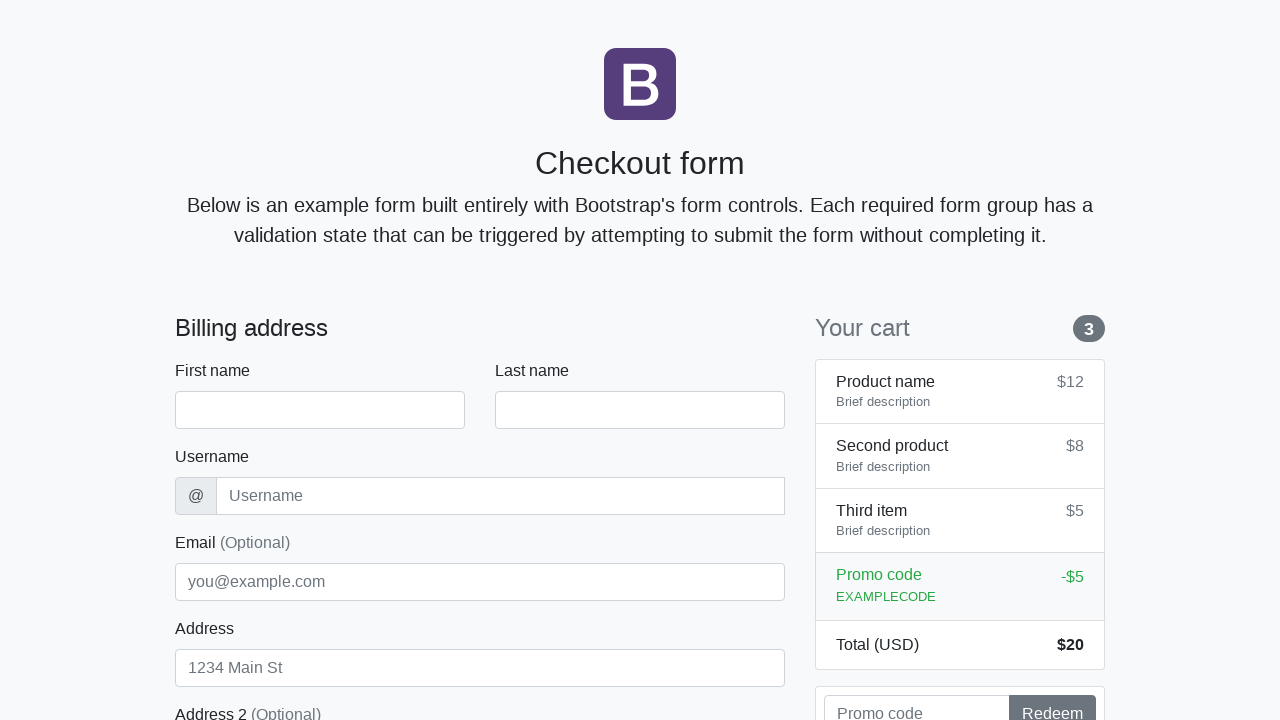

Filled first name field with 'Marcus' on #firstName
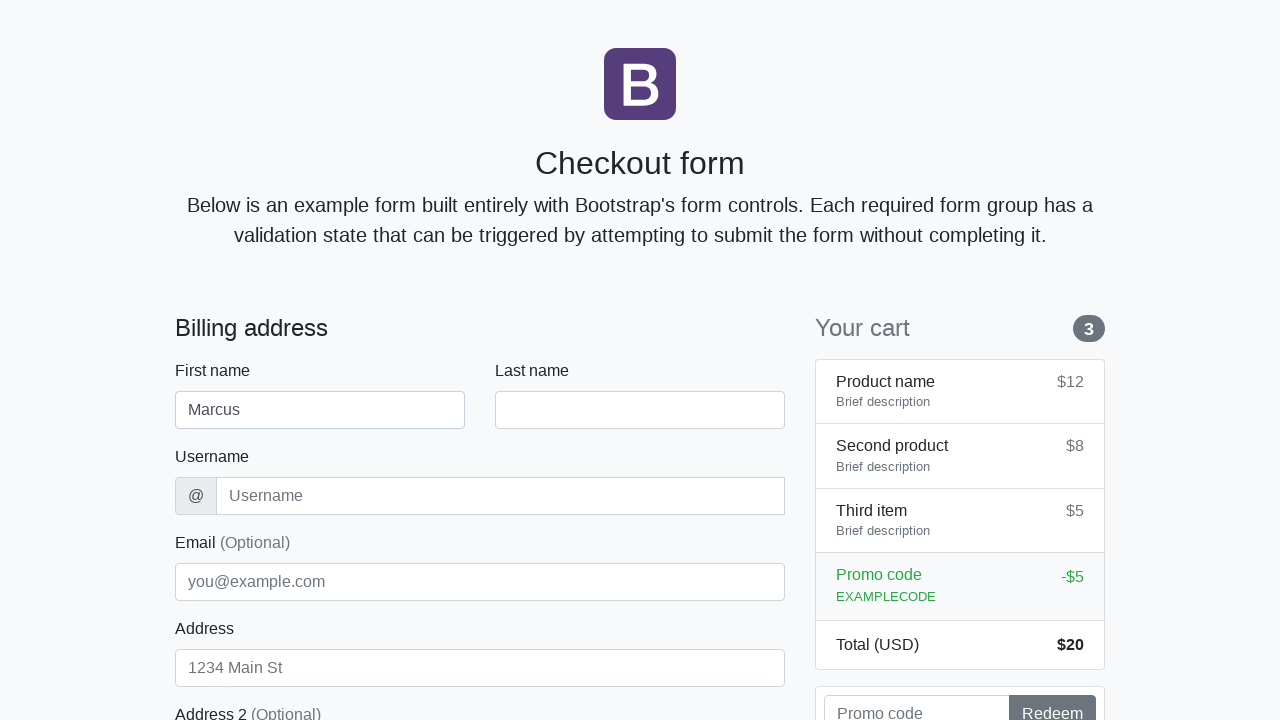

Filled last name field with 'Thompson' on #lastName
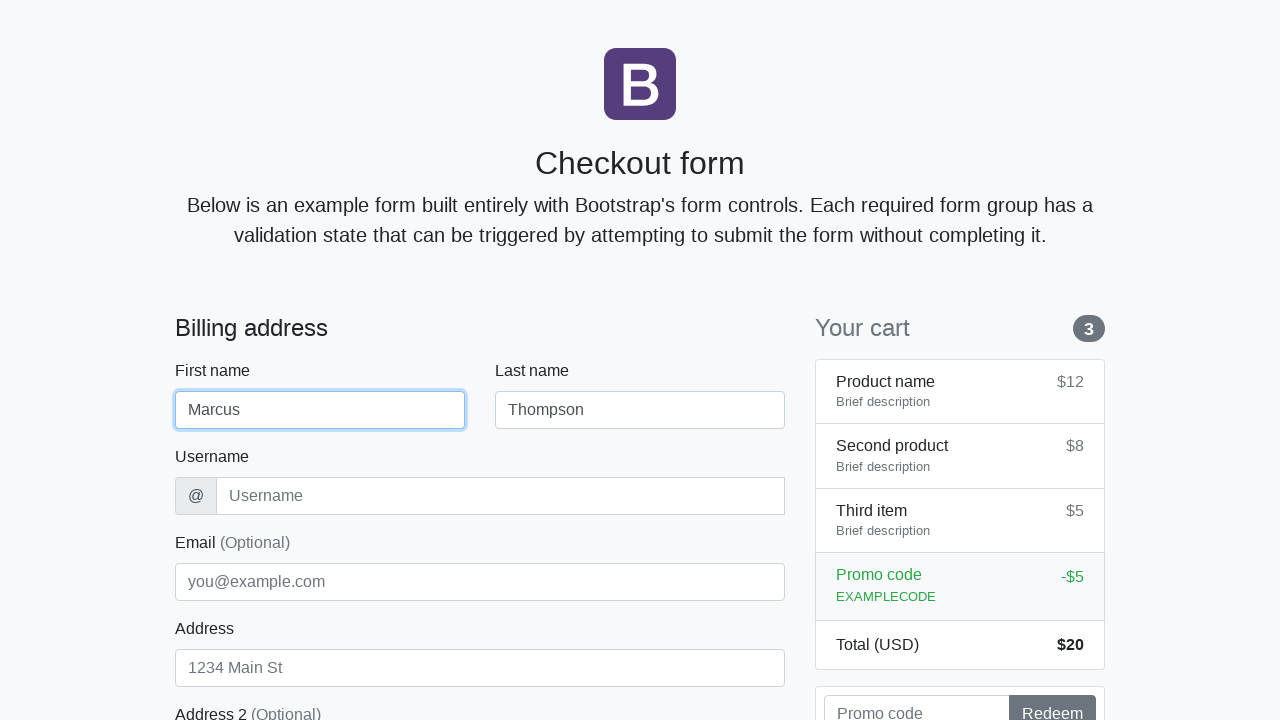

Filled username field with 'mthompson42' on #username
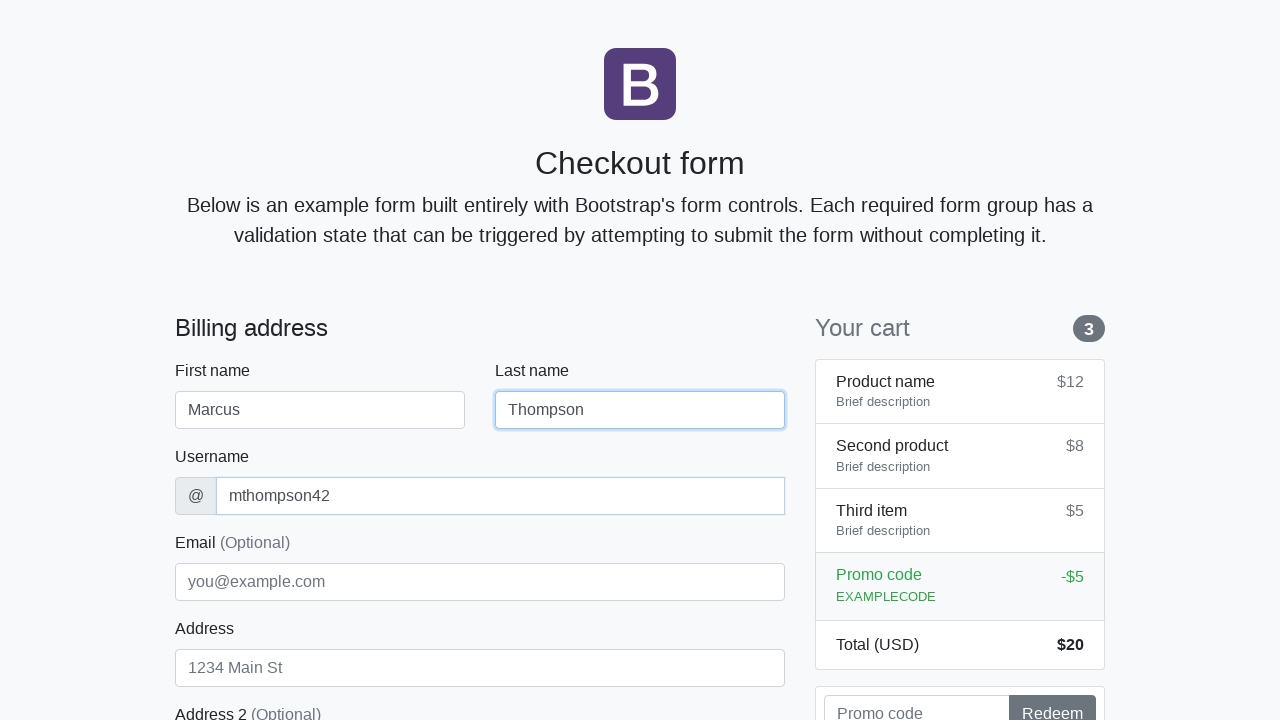

Filled address field with 'Oak Avenue 123' on #address
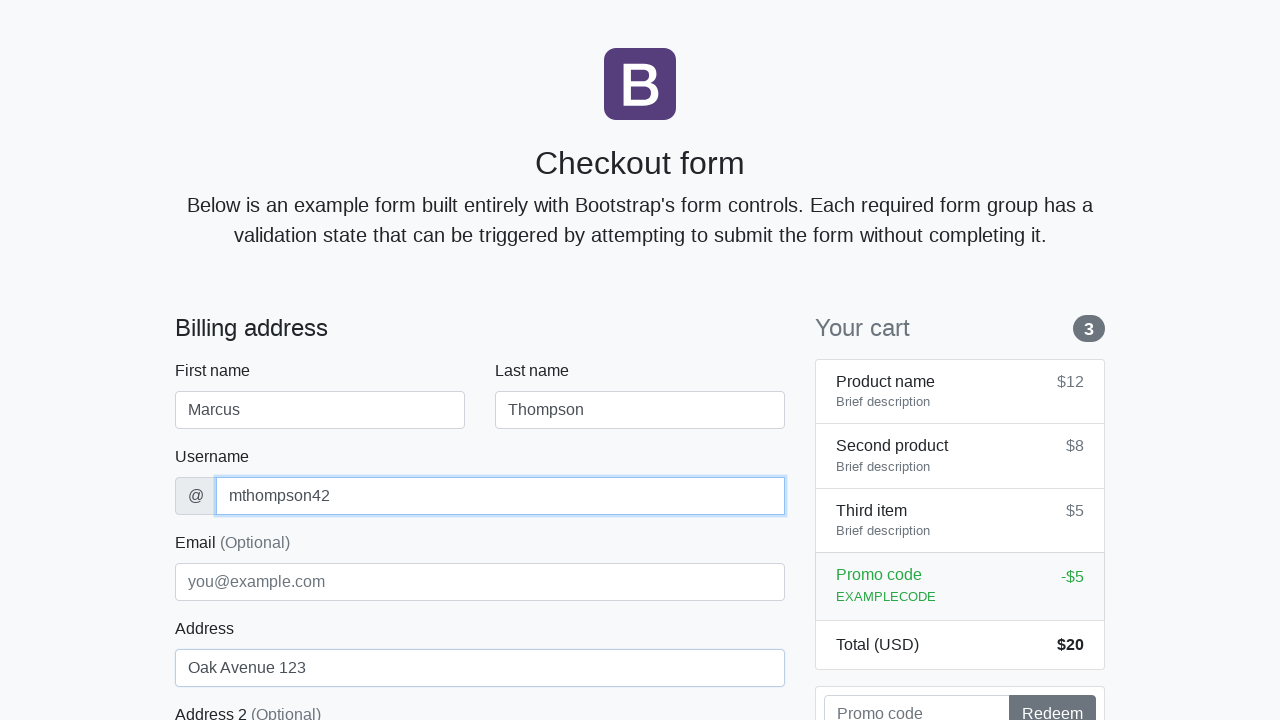

Filled email field with 'marcus.thompson@example.com' on #email
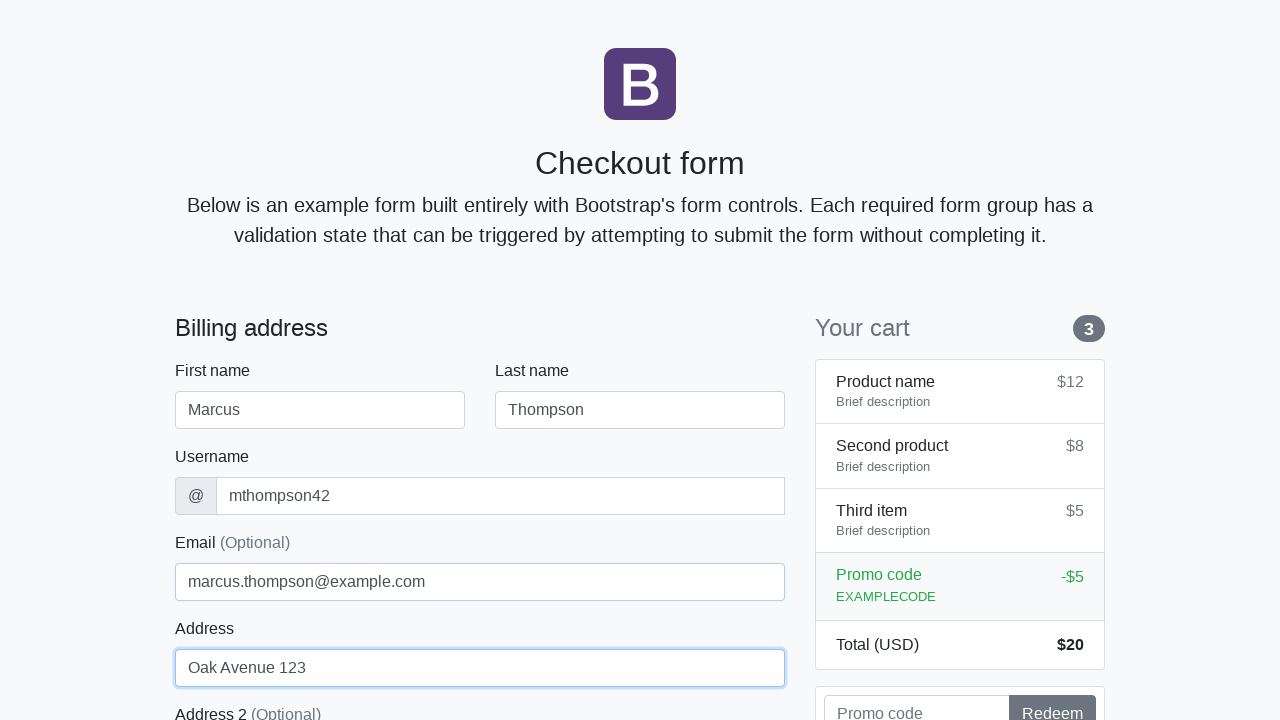

Selected 'United States' from country dropdown on #country
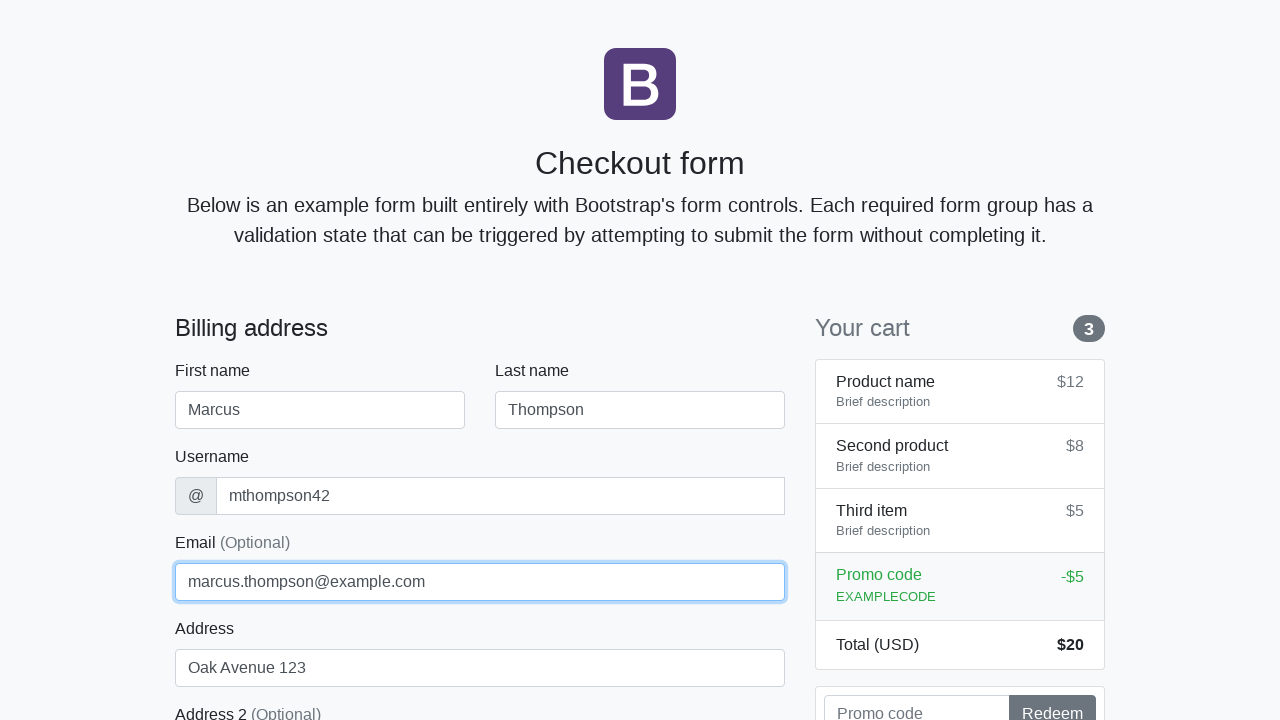

Selected 'California' from state dropdown on #state
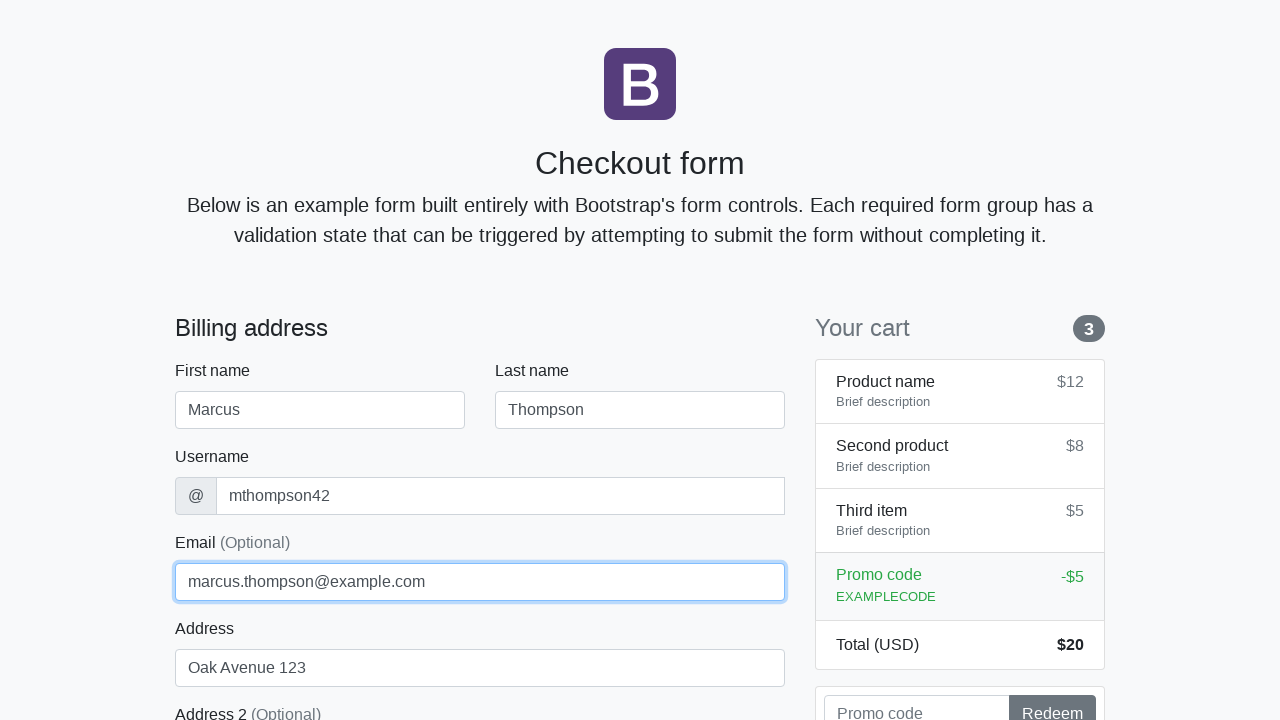

Filled zip code field with '94102' on #zip
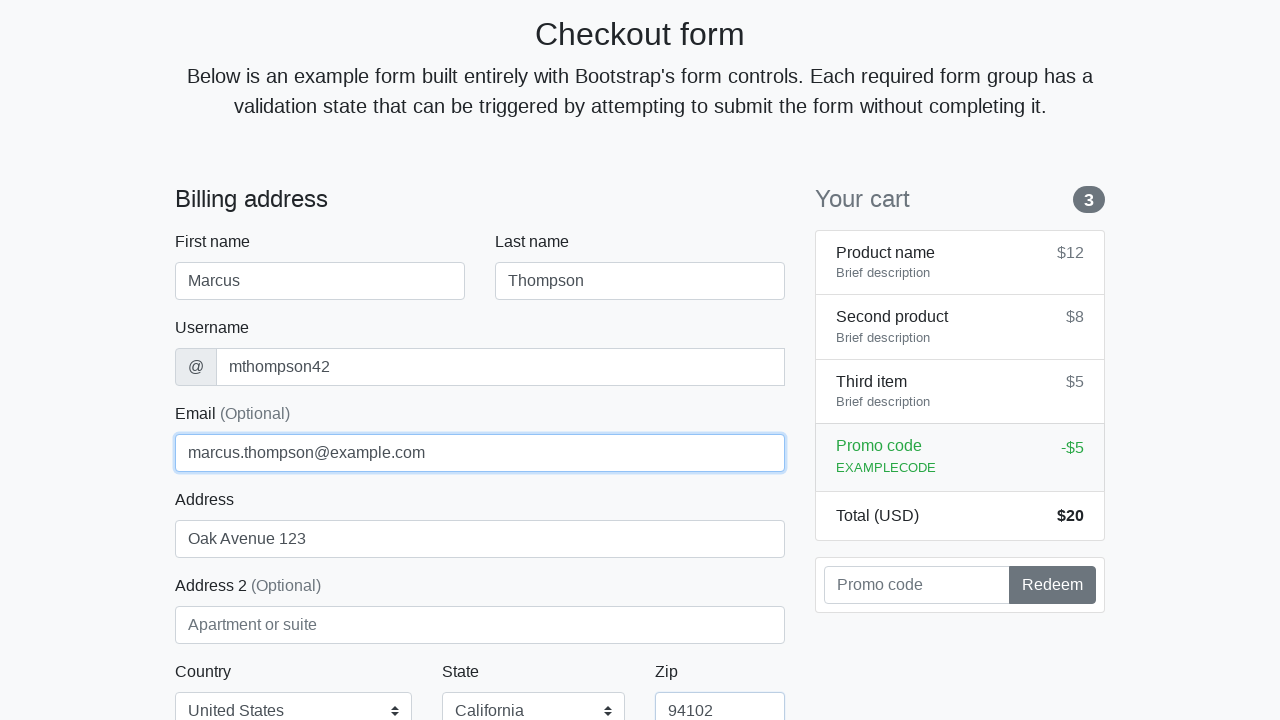

Filled credit card name field with 'Marcus Thompson' on #cc-name
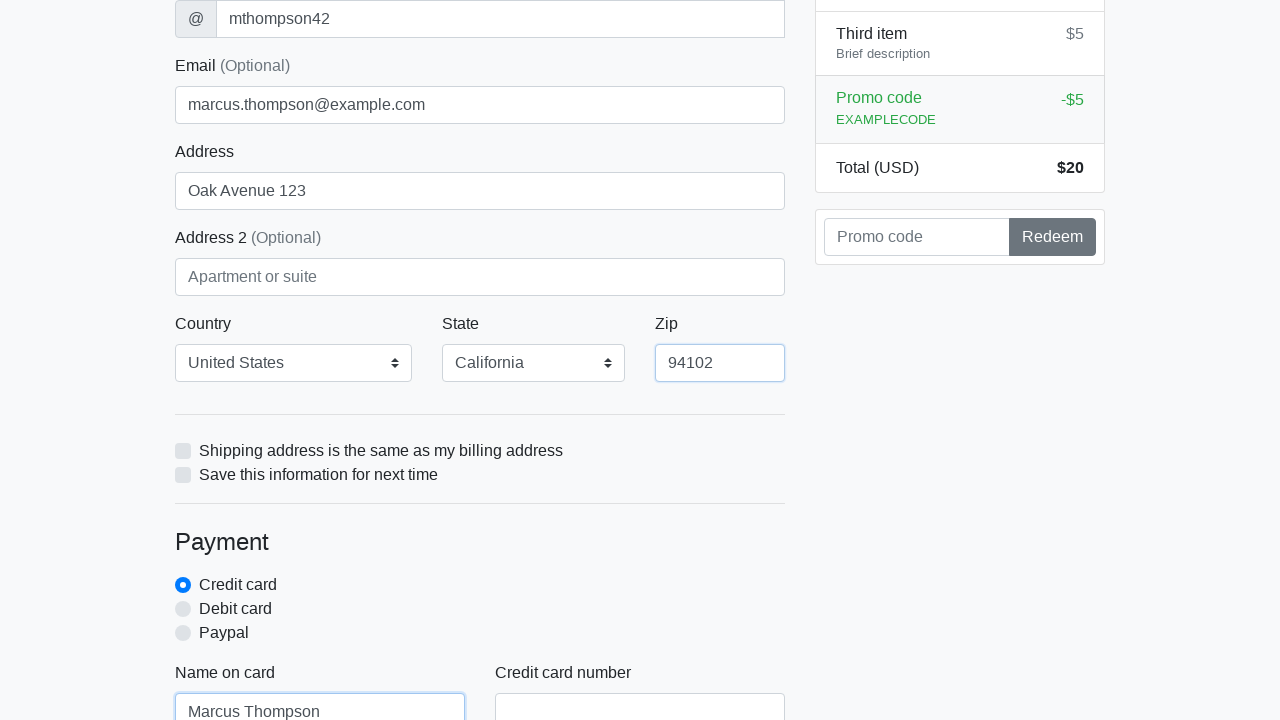

Filled credit card number field with '4532015112830366' on #cc-number
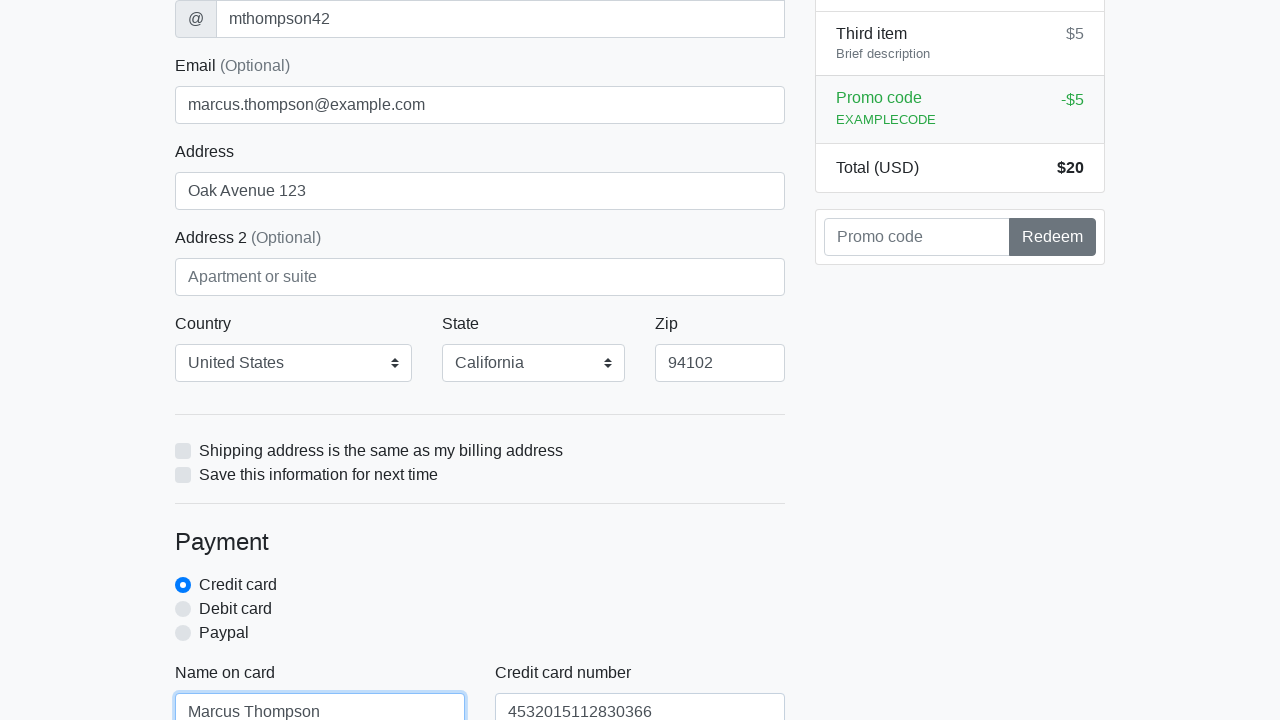

Filled credit card expiration field with '12/2025' on #cc-expiration
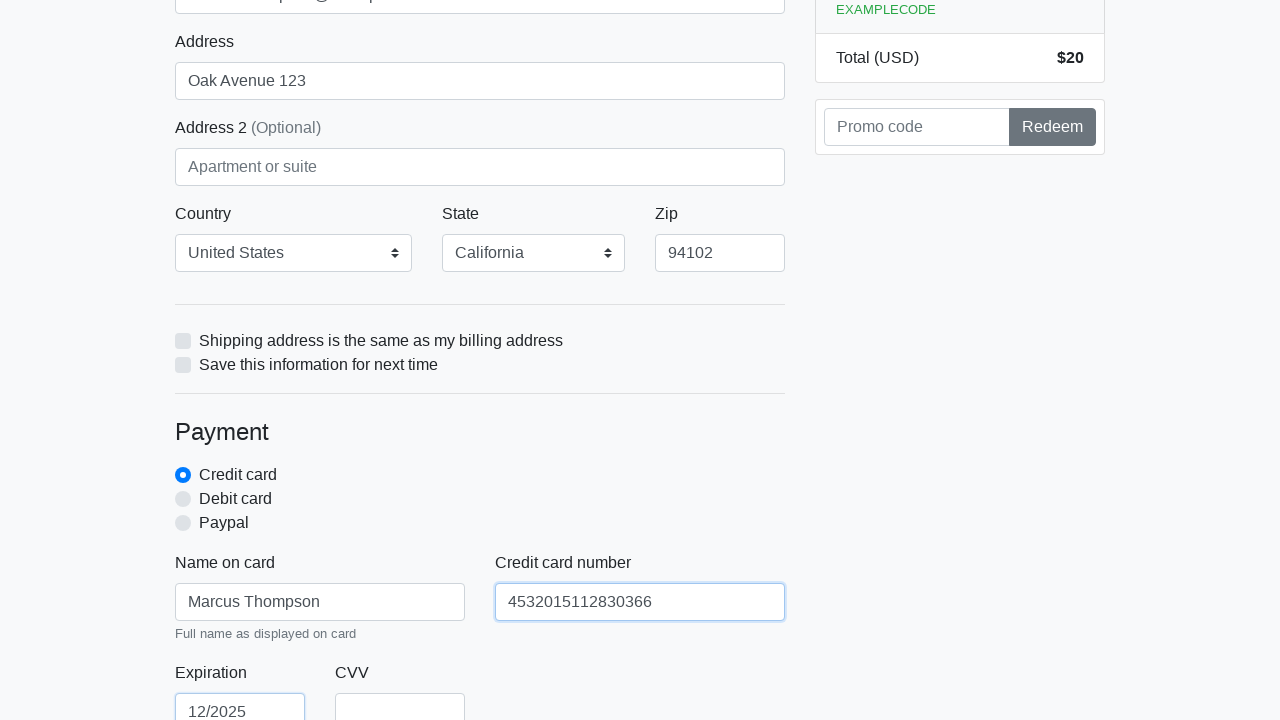

Filled credit card CVV field with '742' on #cc-cvv
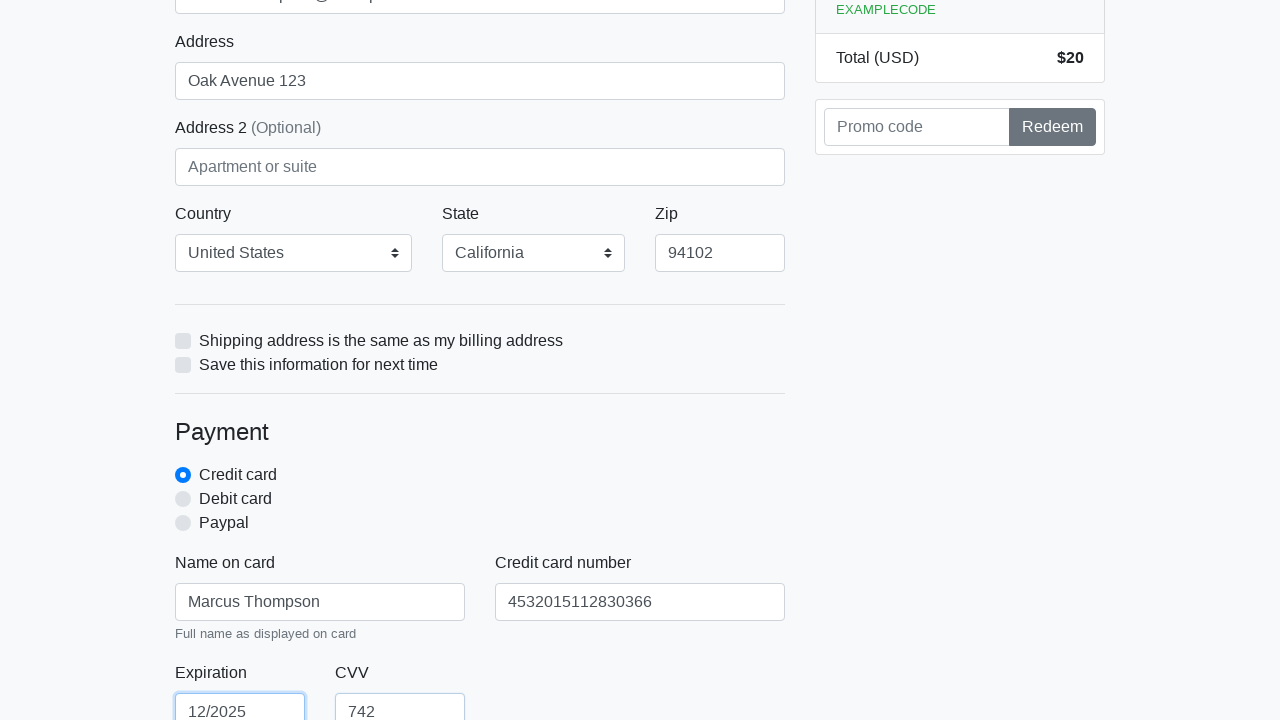

Clicked submit button to complete checkout at (480, 500) on xpath=/html/body/div/div[2]/div[2]/form/button
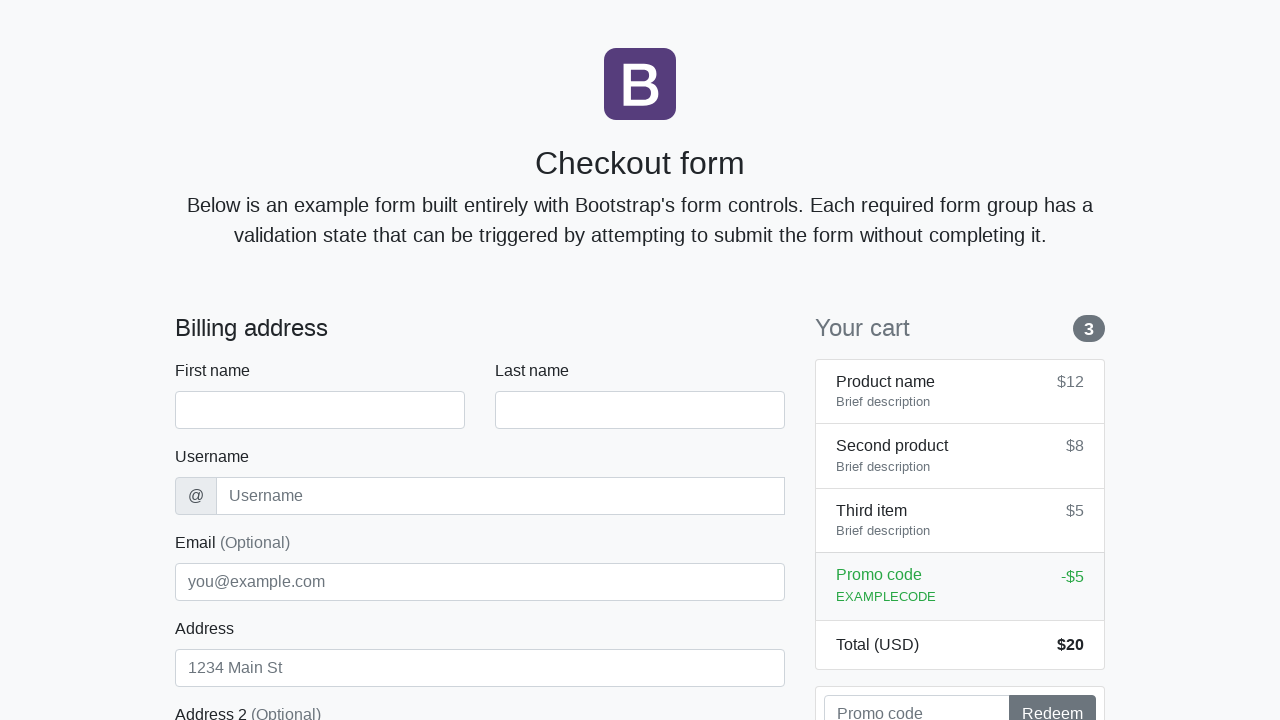

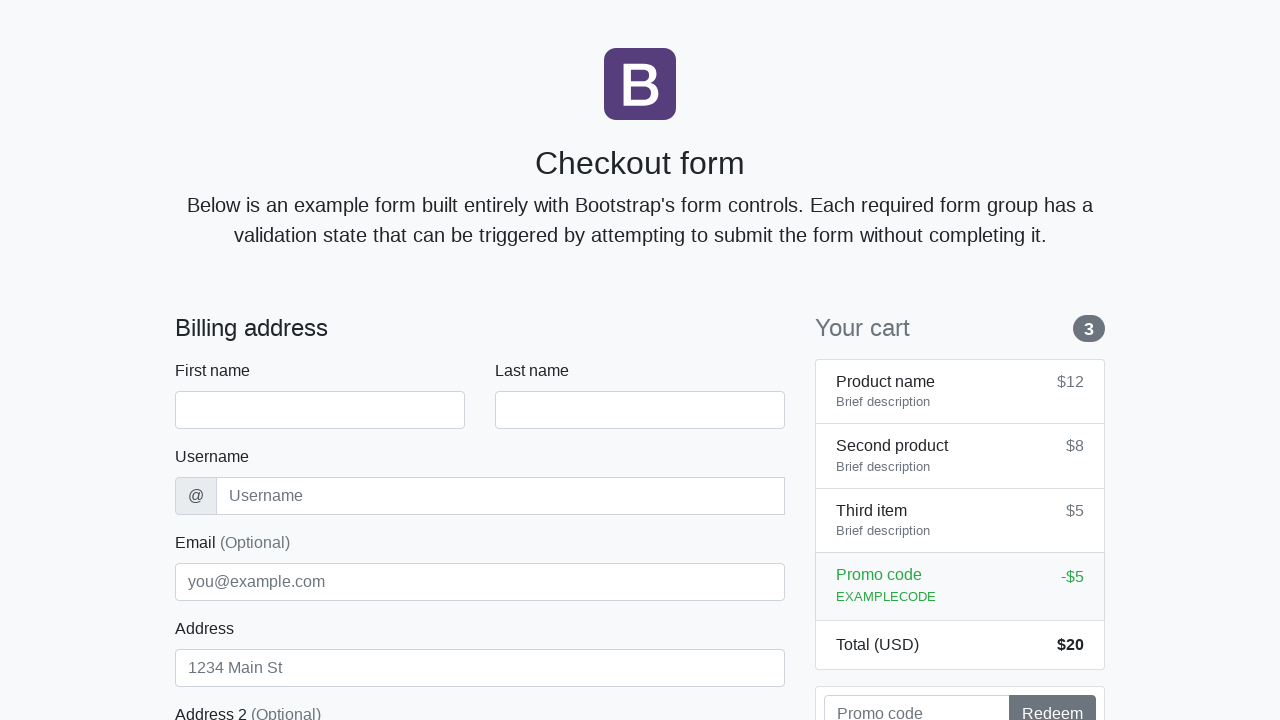